Navigates to a Roblox game page and clicks on the "About" tab to view game information

Starting URL: https://www.roblox.com/games/606849621/Jailbreak-Thank-You#!/leaderboards

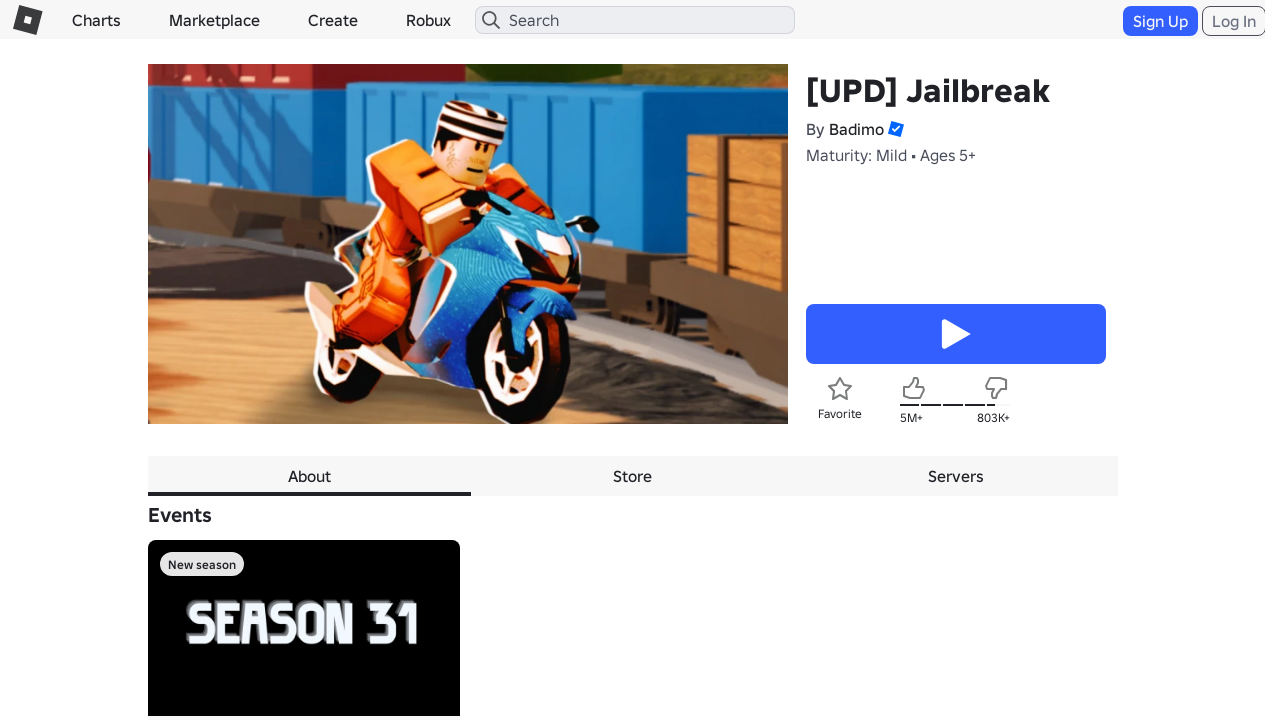

Clicked on the About tab at (309, 476) on xpath=//*[@id="tab-about"]/a/span
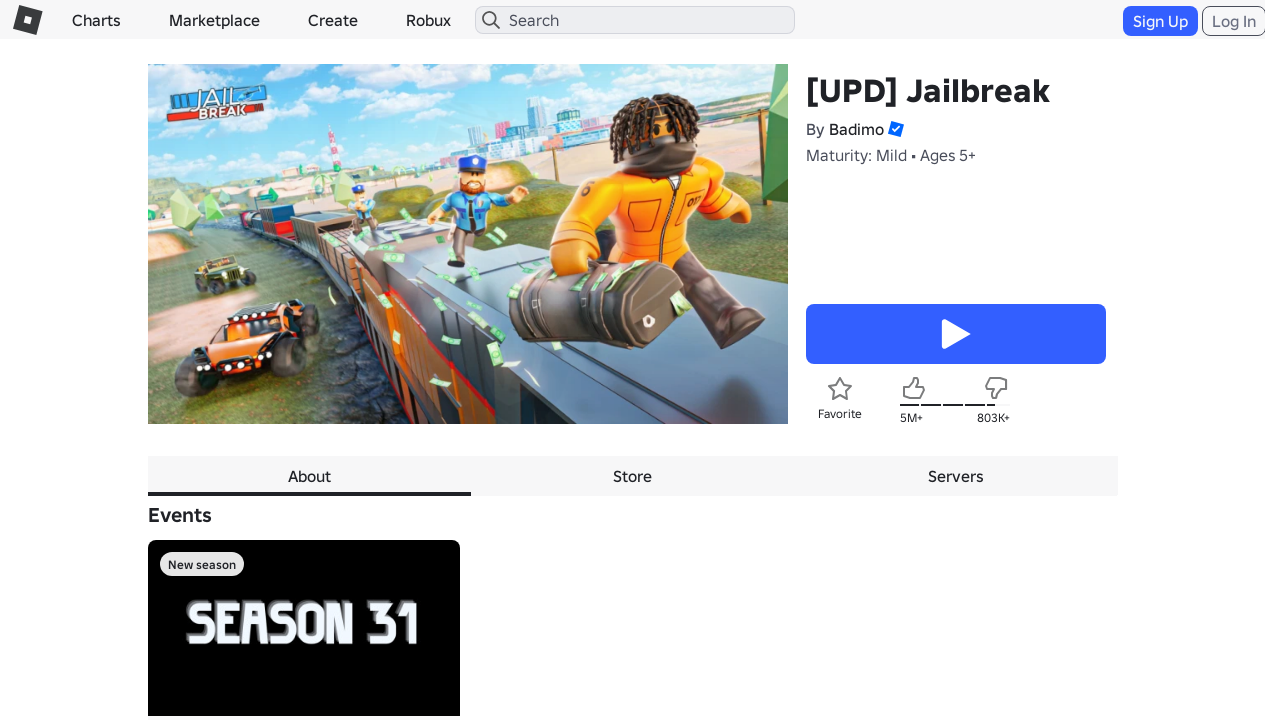

Waited for About tab content to load
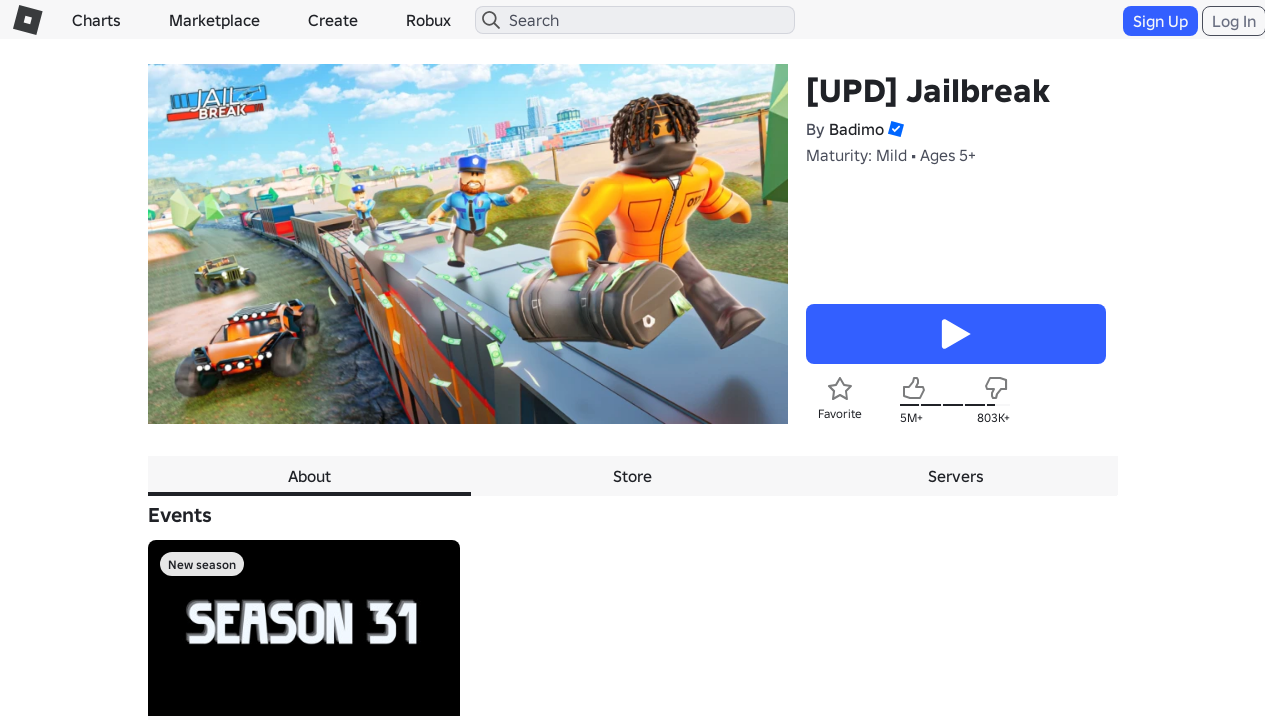

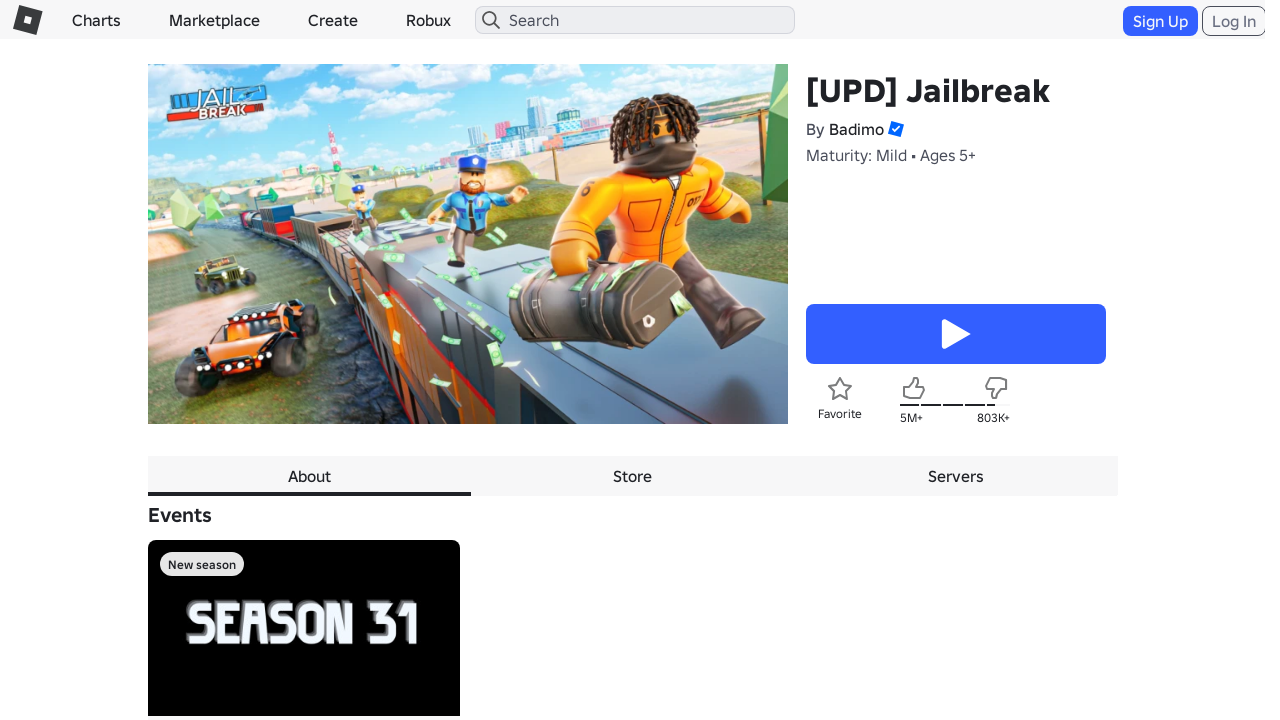